Tests prompt alert functionality by clicking a button to trigger a prompt, entering text into it, and accepting the alert

Starting URL: https://letcode.in/alert

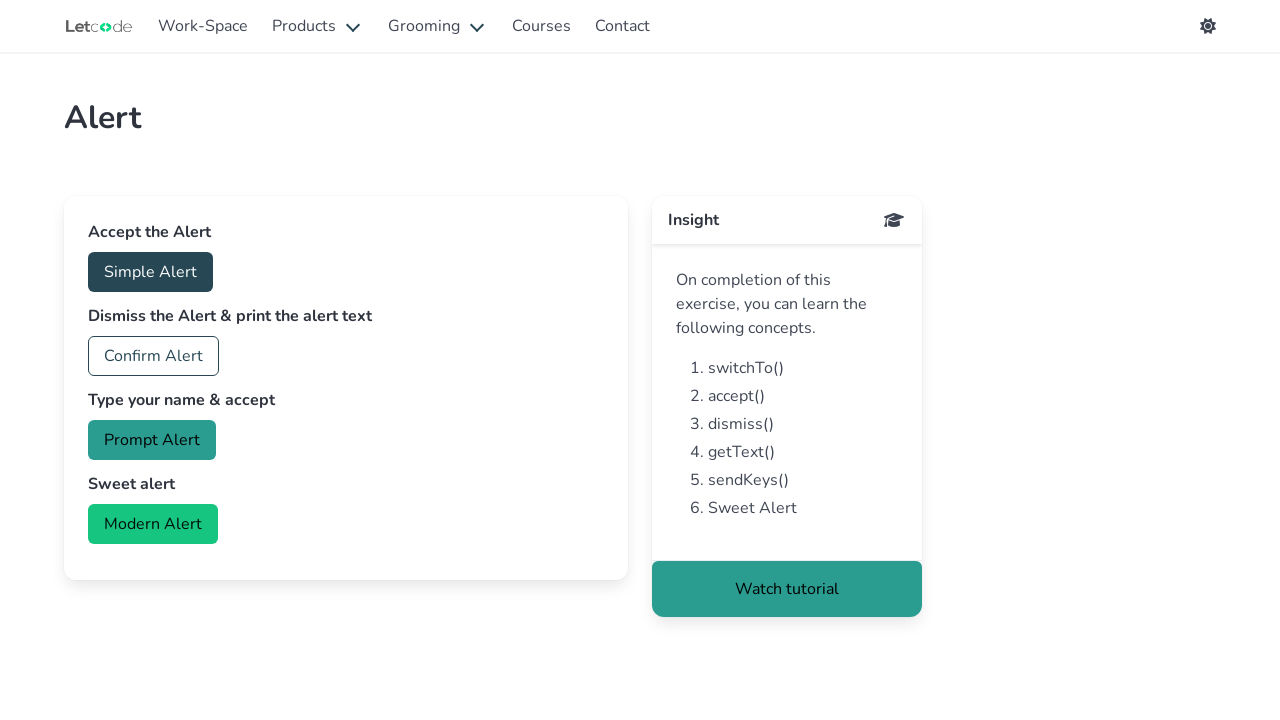

Clicked the prompt button to trigger the alert at (152, 440) on #prompt
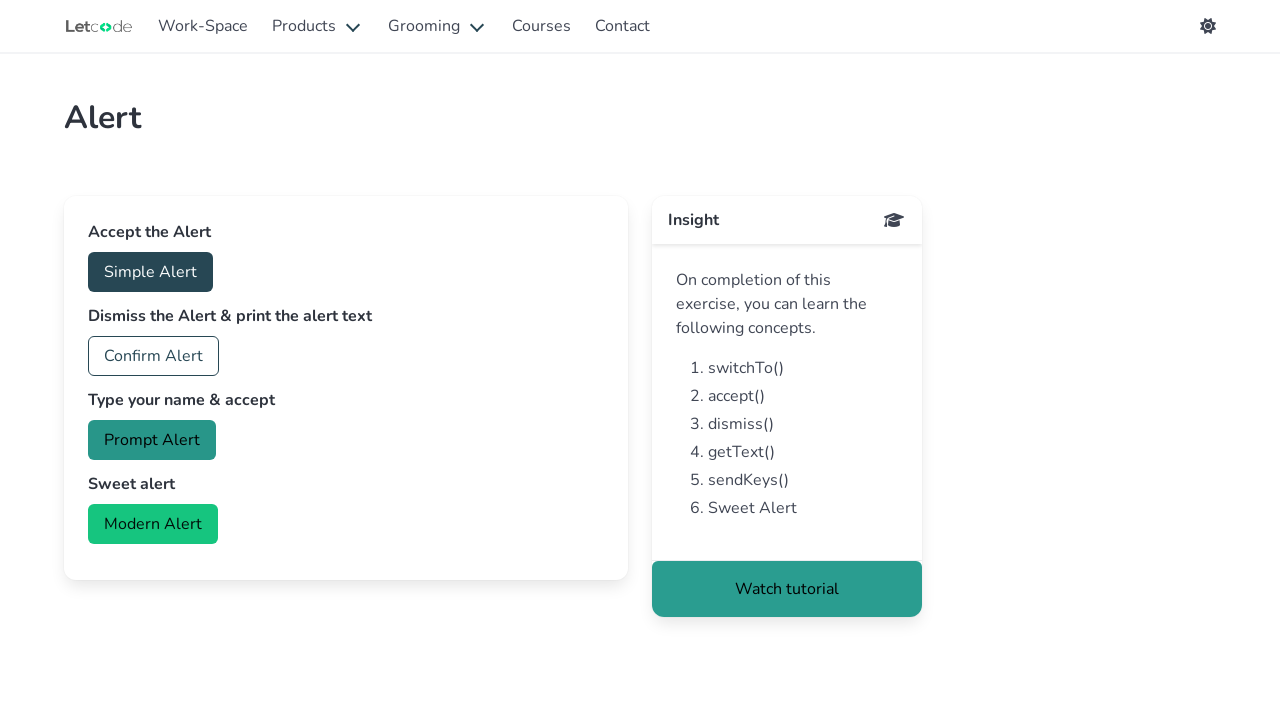

Set up dialog handler to accept prompt with text 'Aravindh'
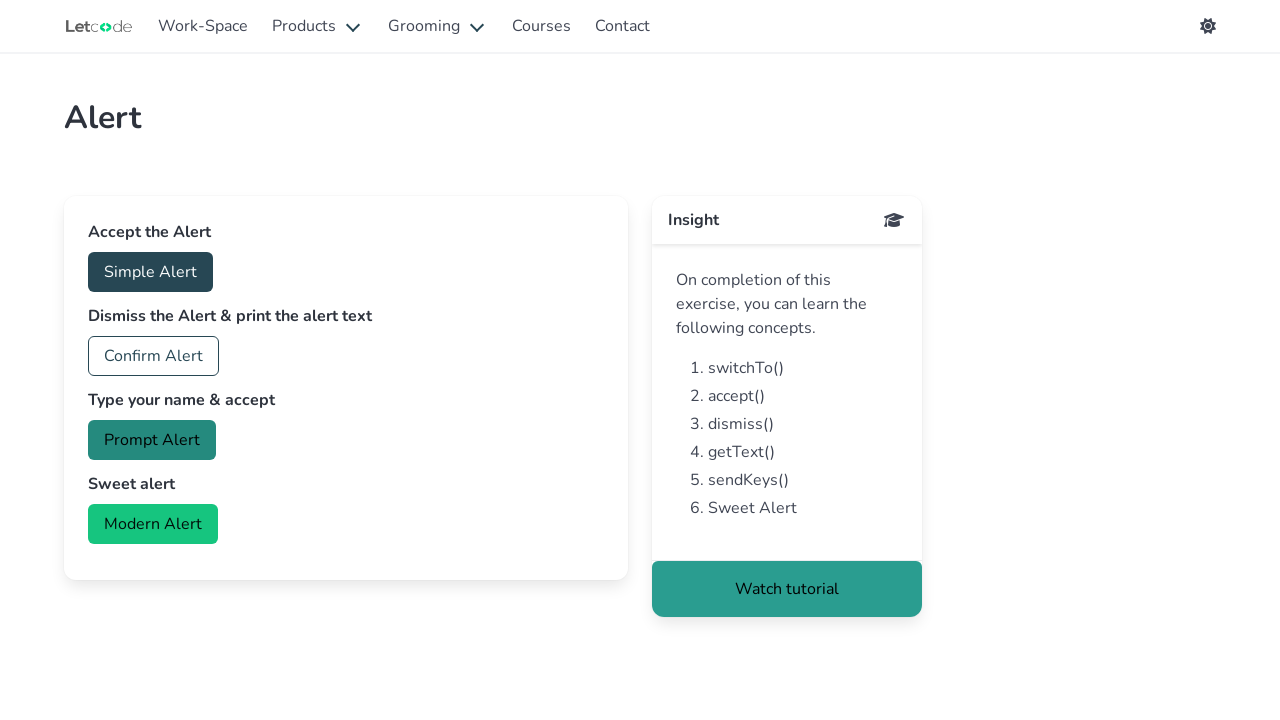

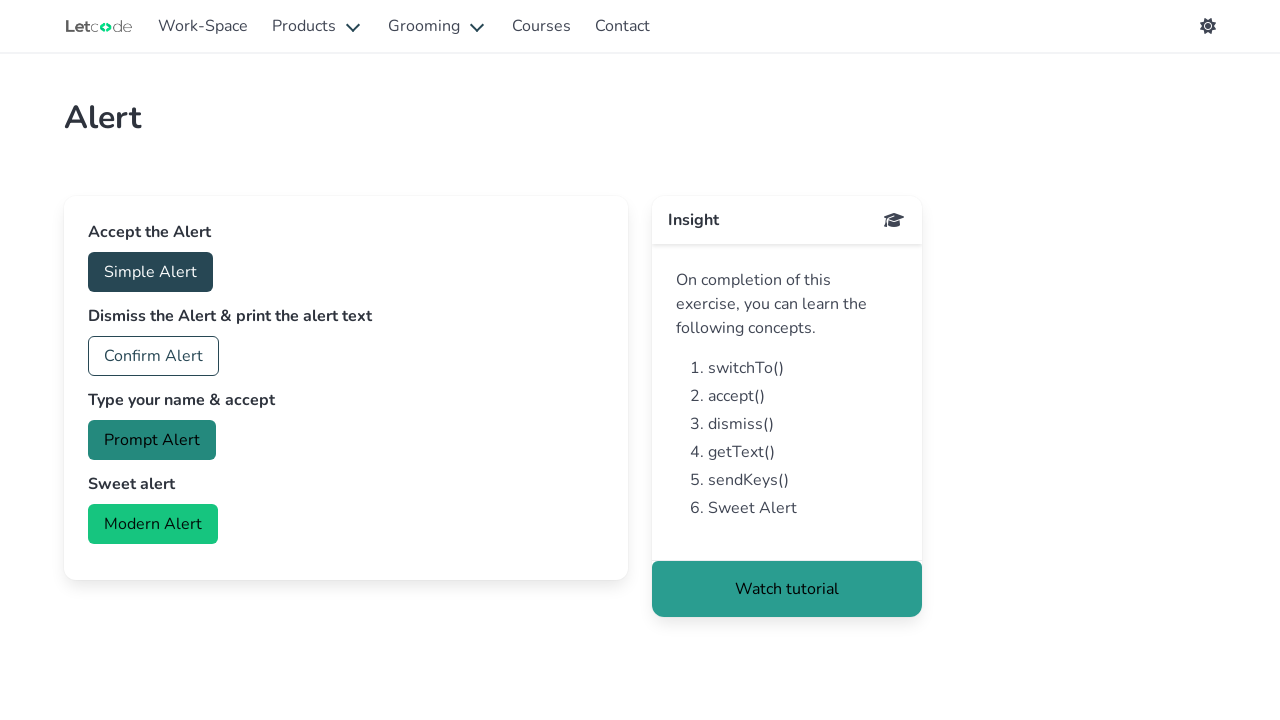